Tests text box form by filling in name, email, and address fields, then submitting the form

Starting URL: https://demoqa.com/text-box

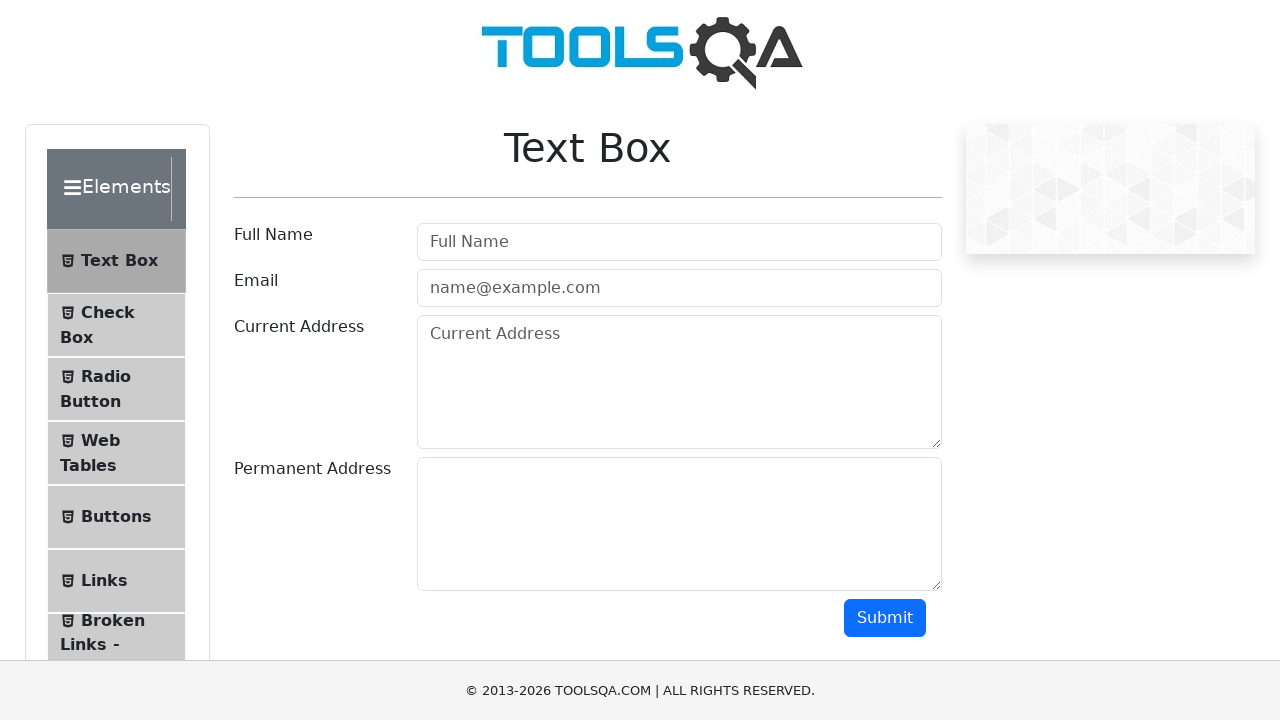

Filled username field with 'Ishan' on #userName
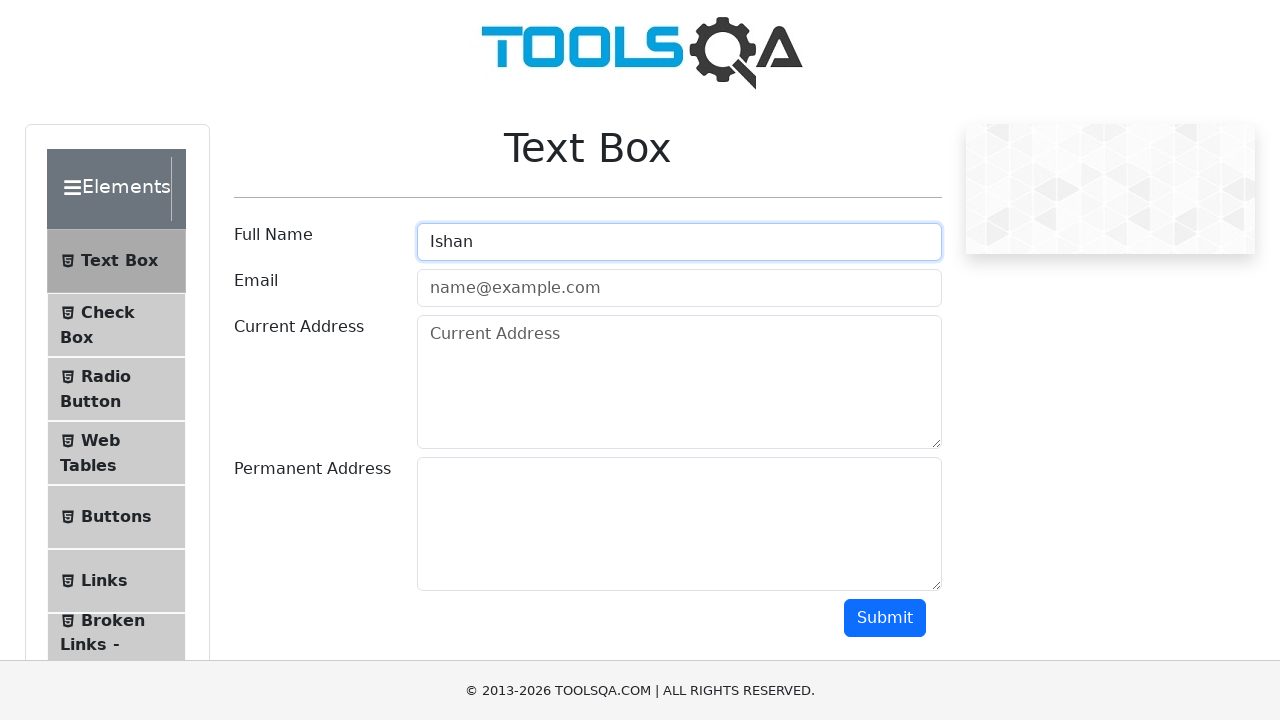

Filled email field with 'ishan.n@simformsolutions.com' on #userEmail
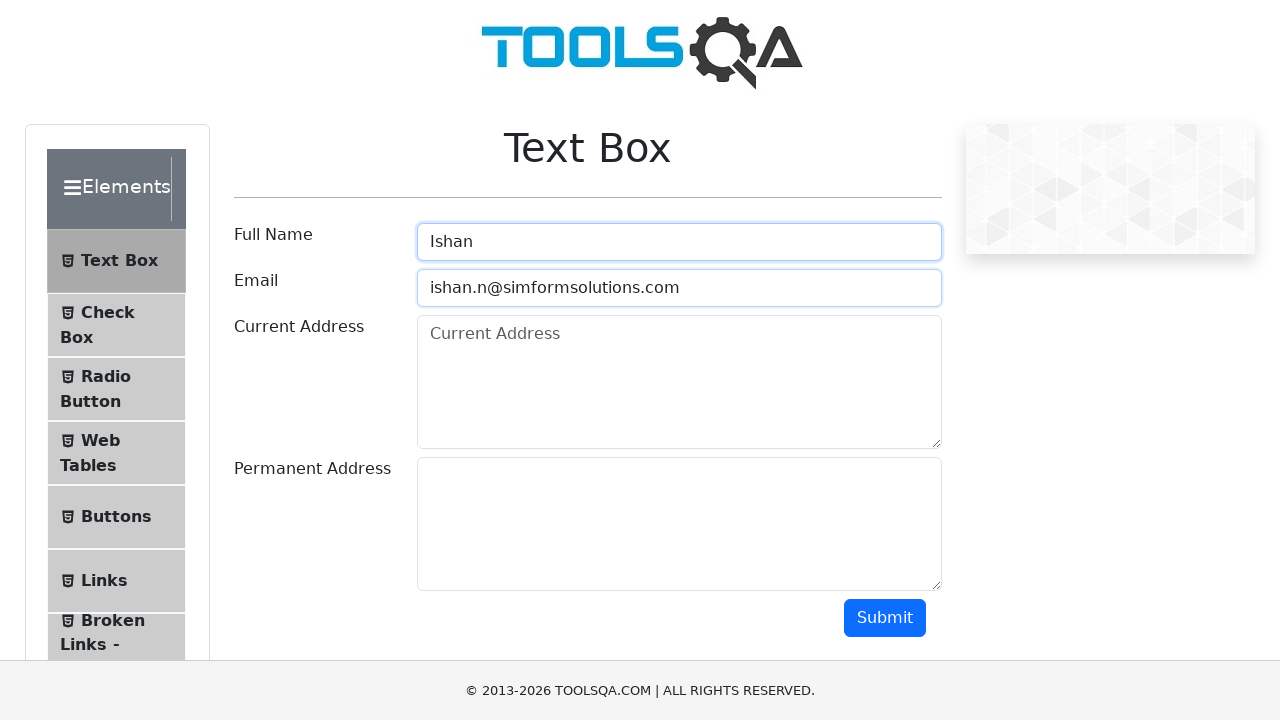

Filled current address field with '5th floor simform solutions' on #currentAddress
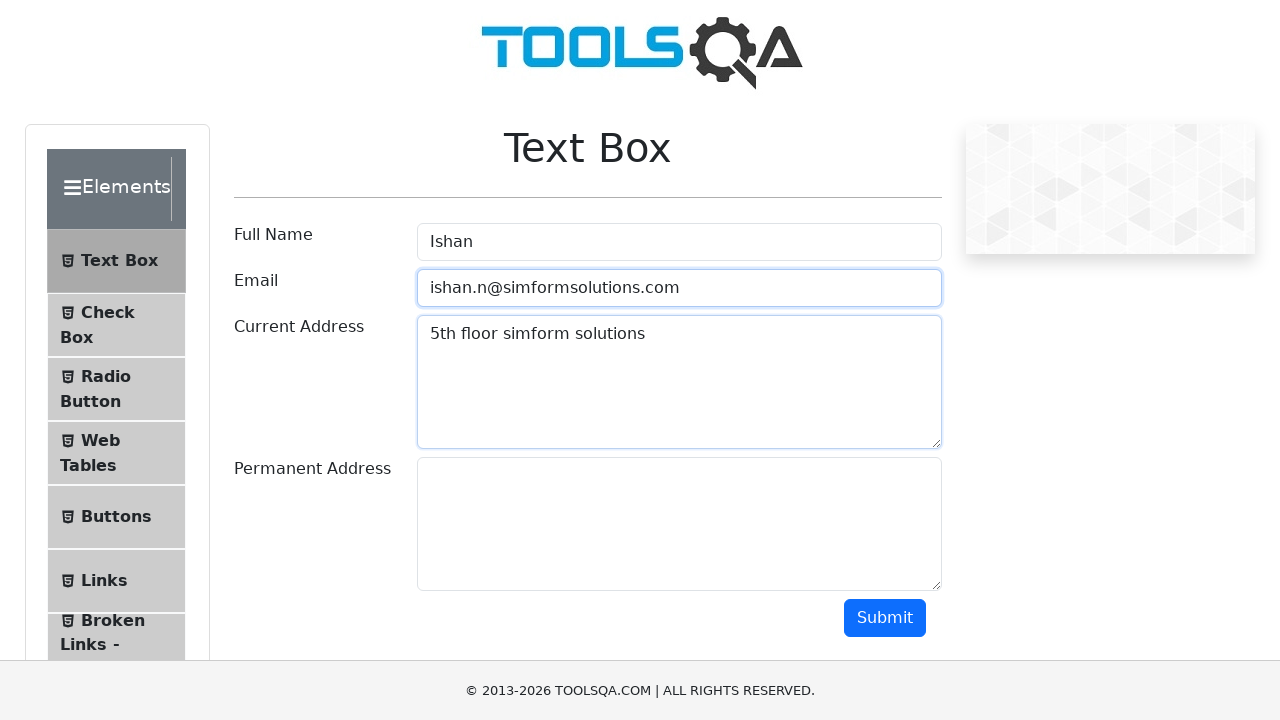

Clicked submit button to submit the form at (885, 618) on #submit
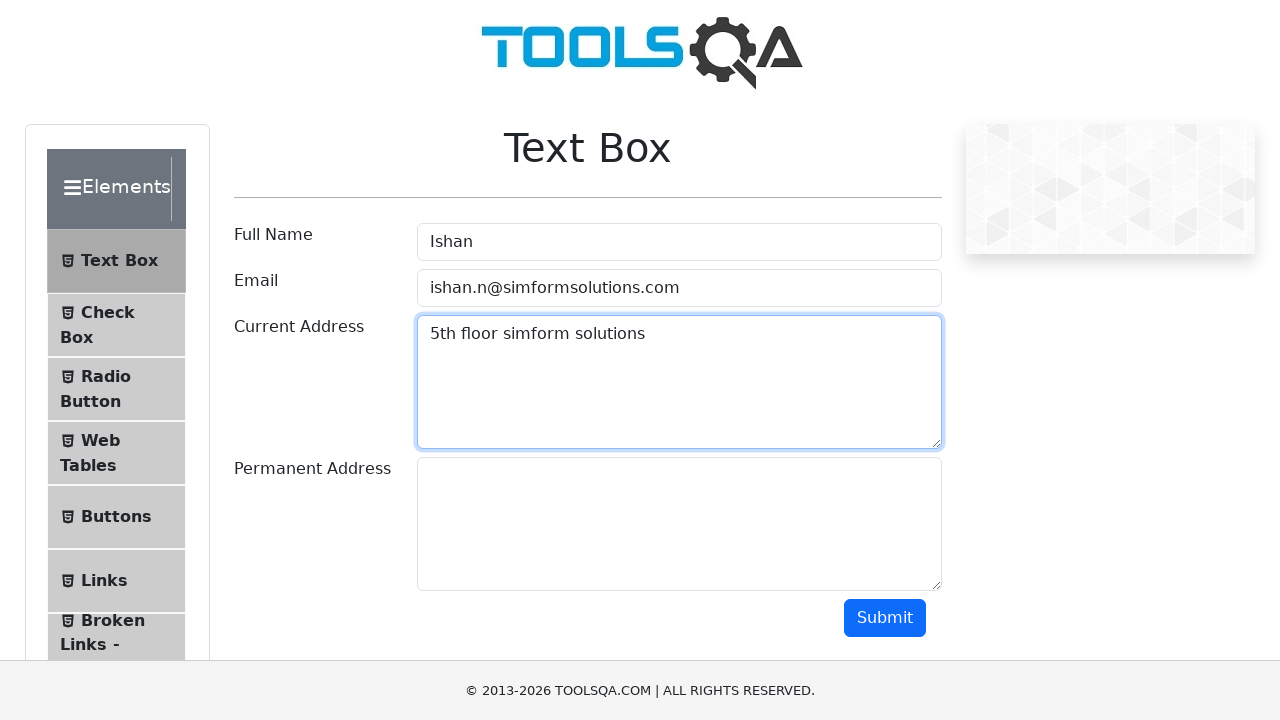

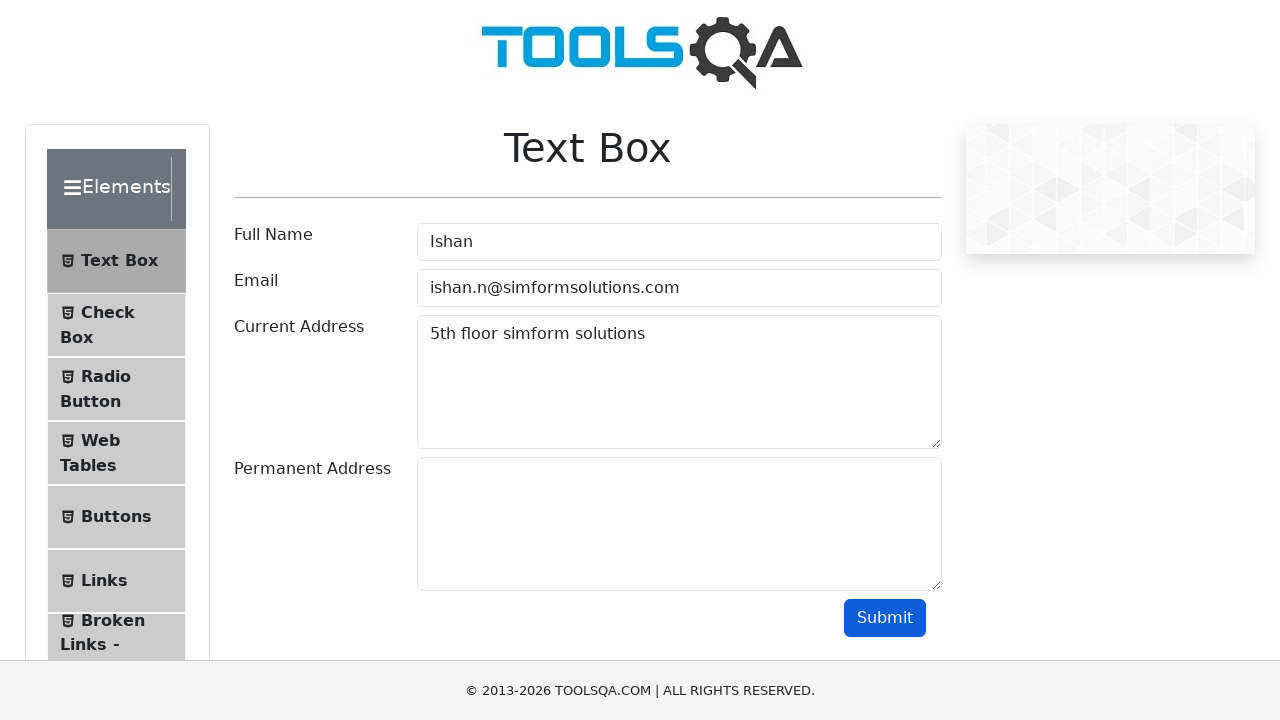